Tests notification messages by clicking a link multiple times and verifying different notification messages appear

Starting URL: http://the-internet.herokuapp.com/notification_message_rendered

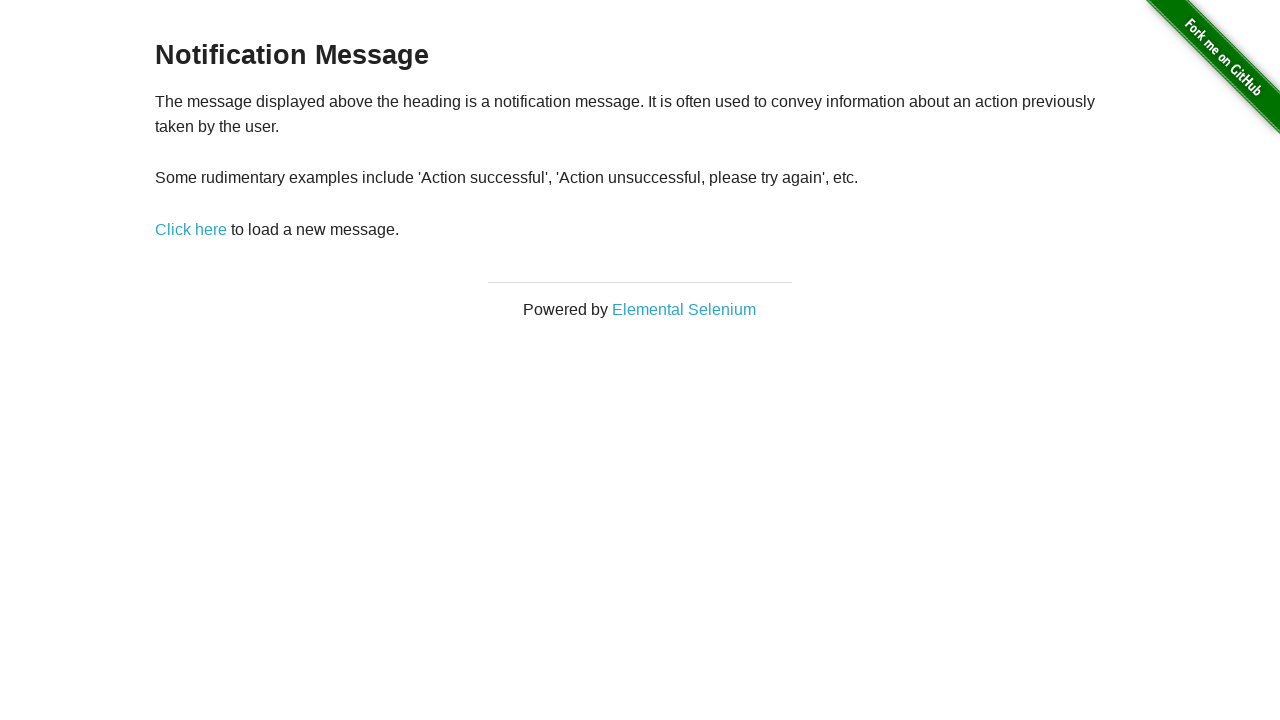

Clicked 'Click here' link to trigger first notification at (191, 229) on a:has-text('Click here')
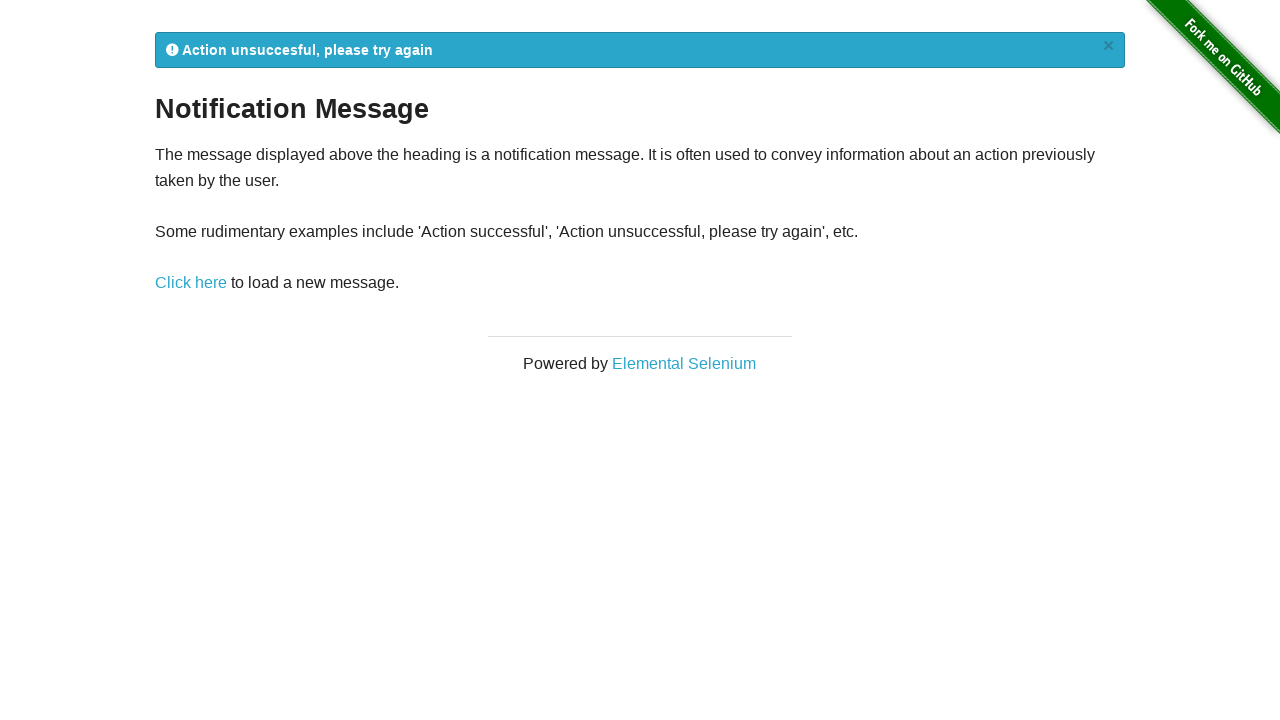

First notification message appeared
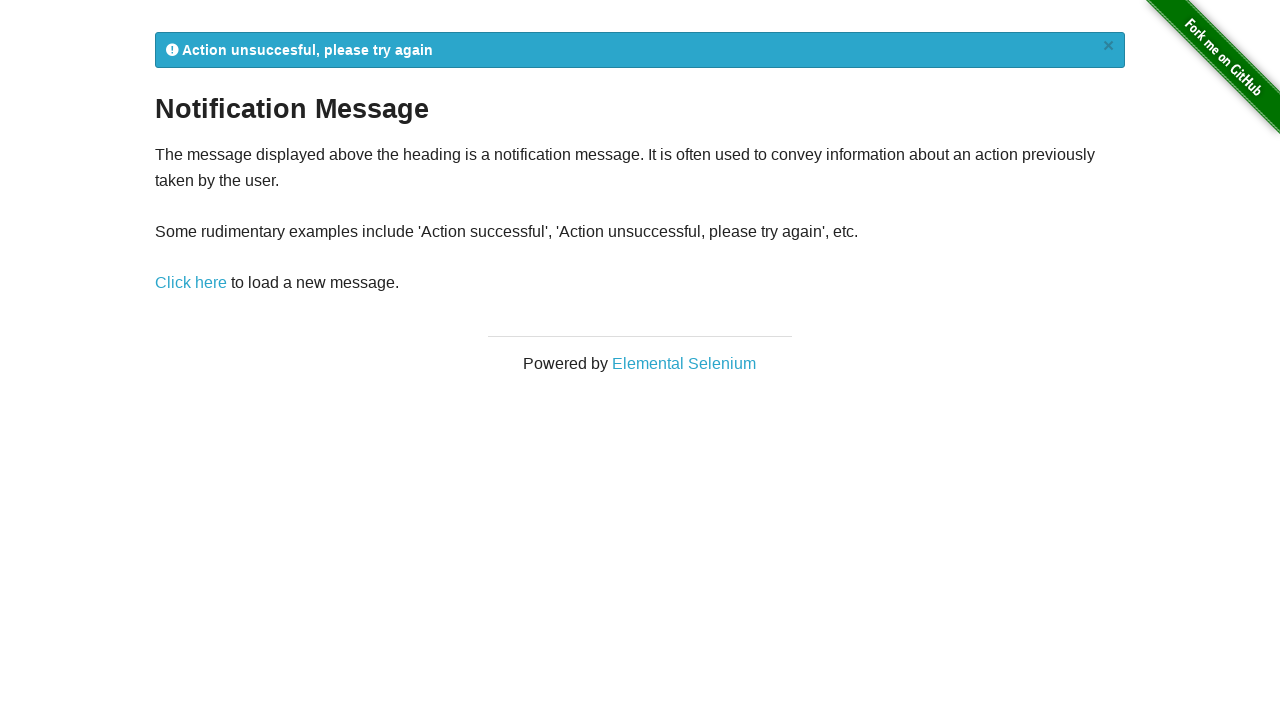

Clicked 'Click here' link again to trigger second notification at (191, 283) on a:has-text('Click here')
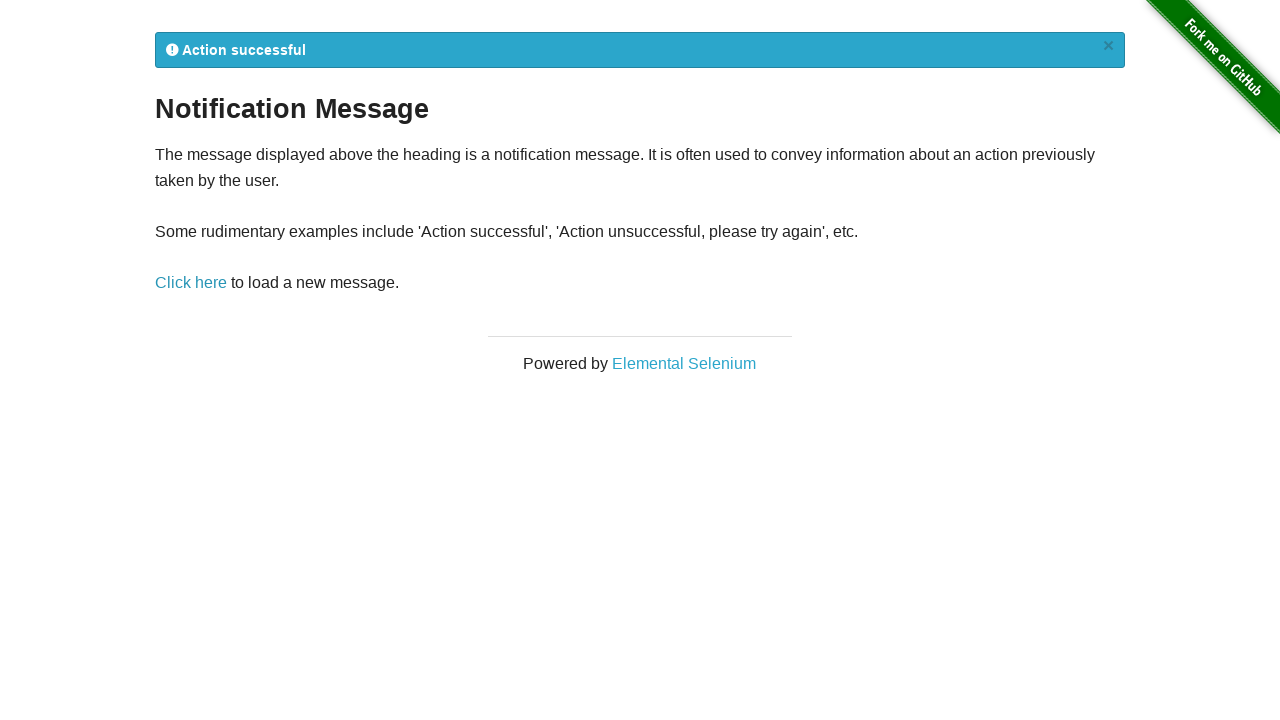

Second notification message appeared
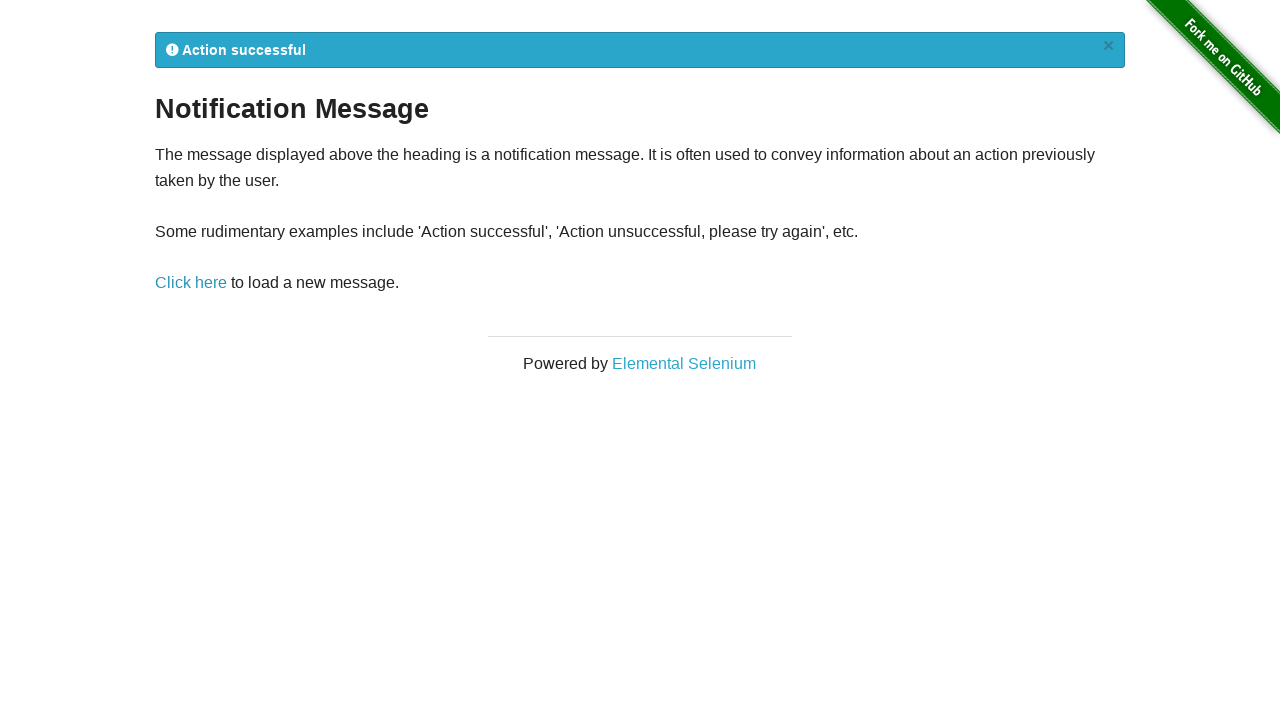

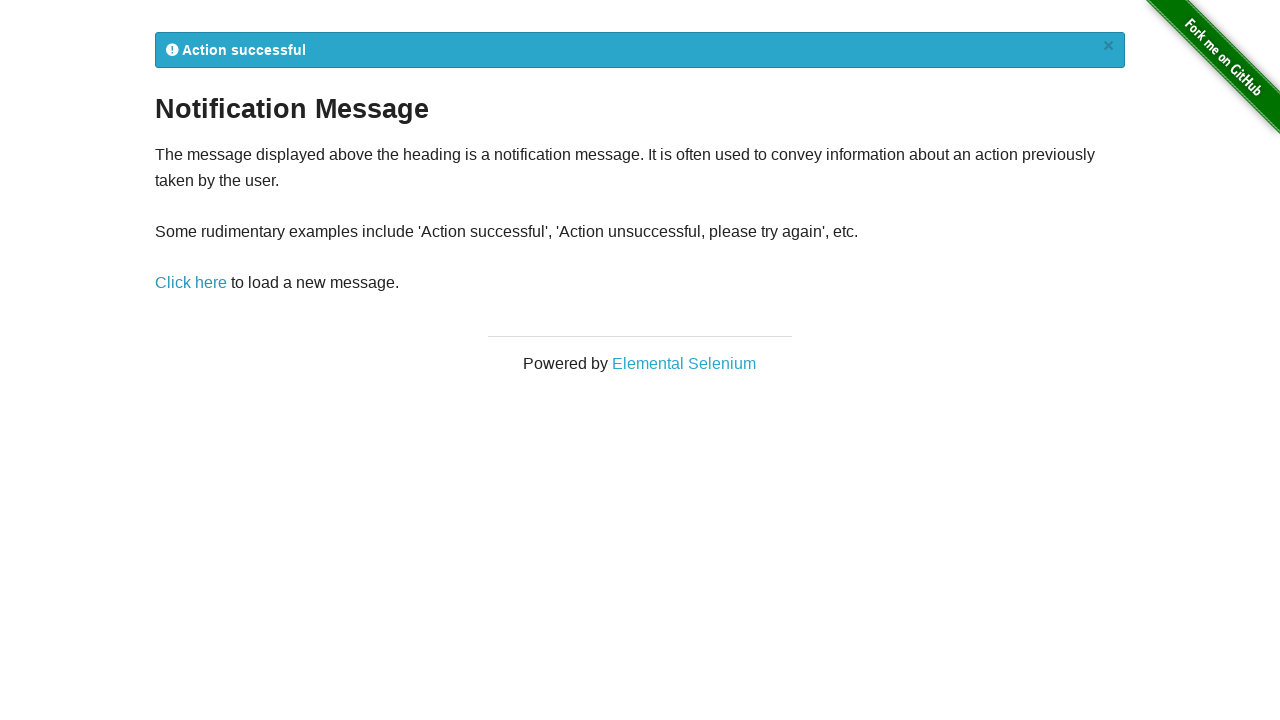